Tests relative locator functionality on OpenCart registration form by filling the first name field and clicking the newsletter subscription radio button

Starting URL: https://naveenautomationlabs.com/opencart/index.php?route=account/register

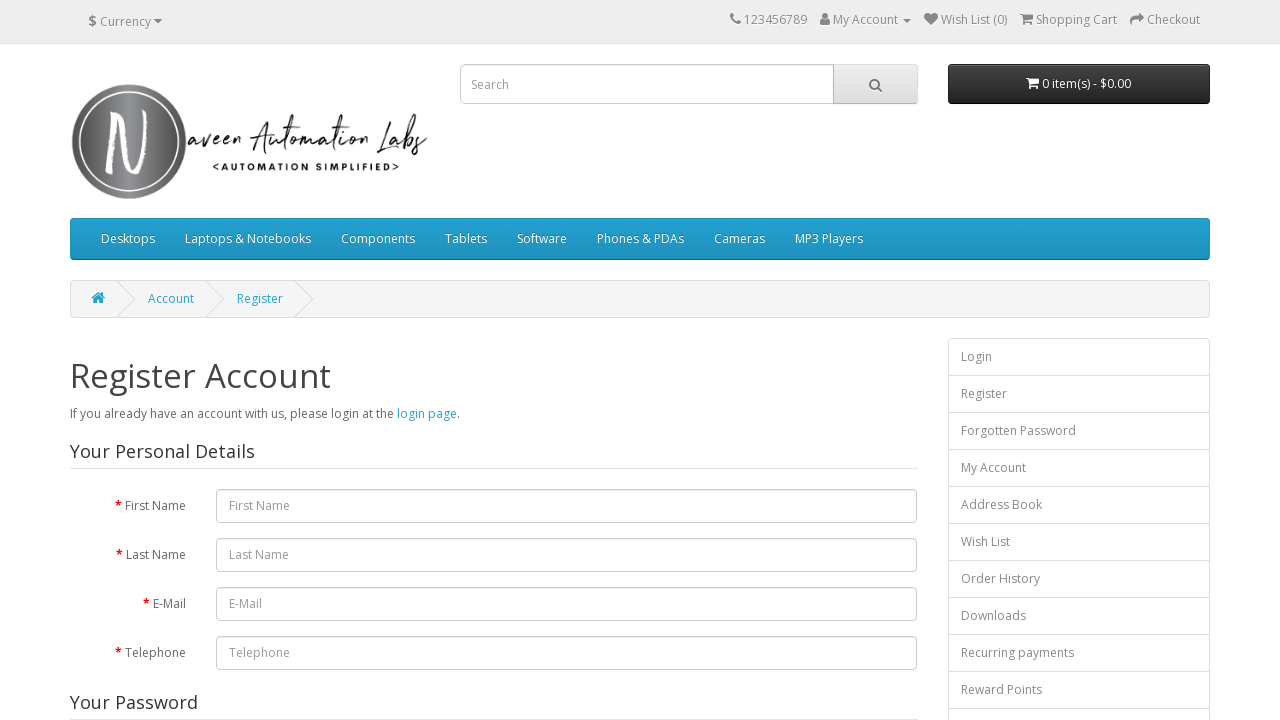

Located first name label element
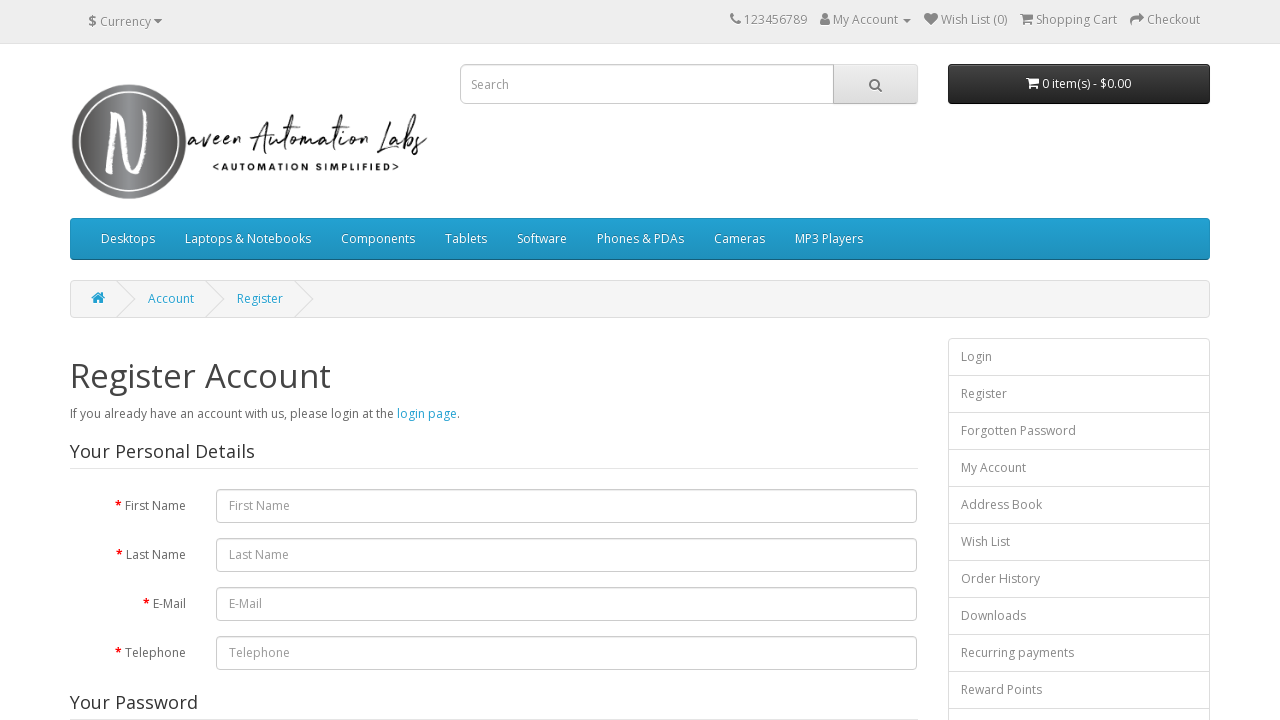

Filled first name field with 'minal' on #input-firstname
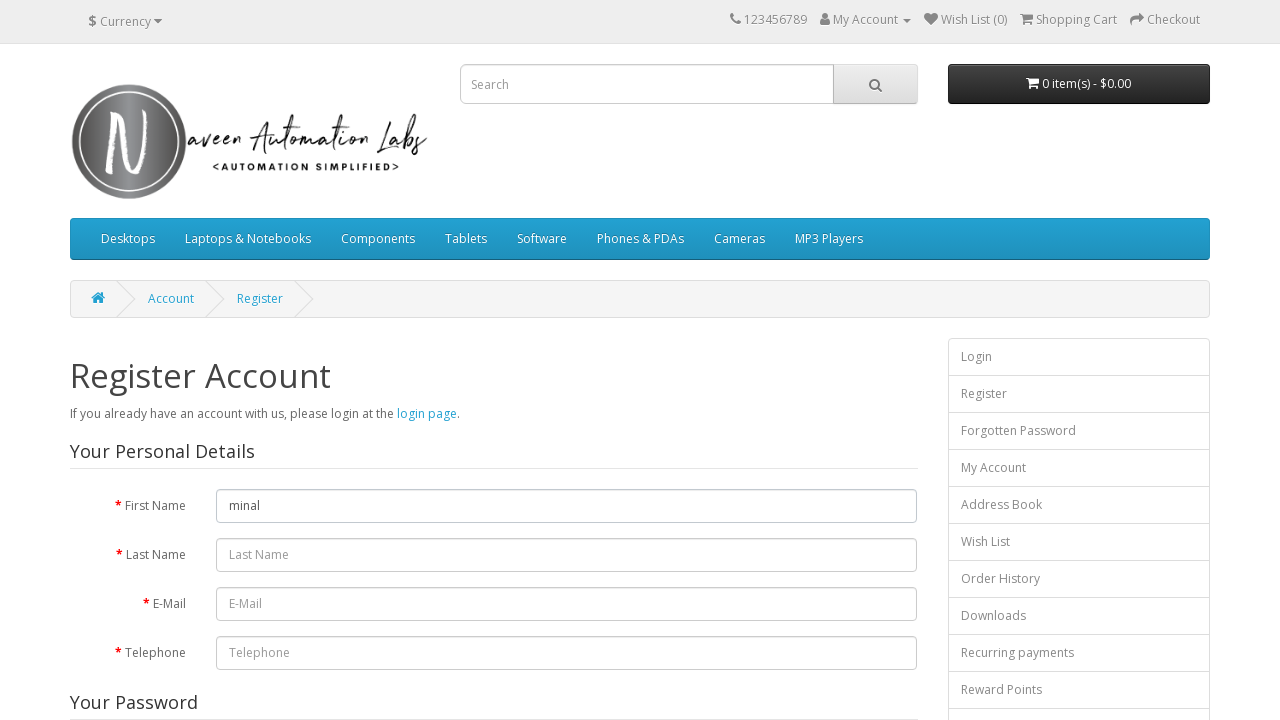

Clicked newsletter subscription radio button (Yes option) at (223, 373) on input[name='newsletter'][value='1']
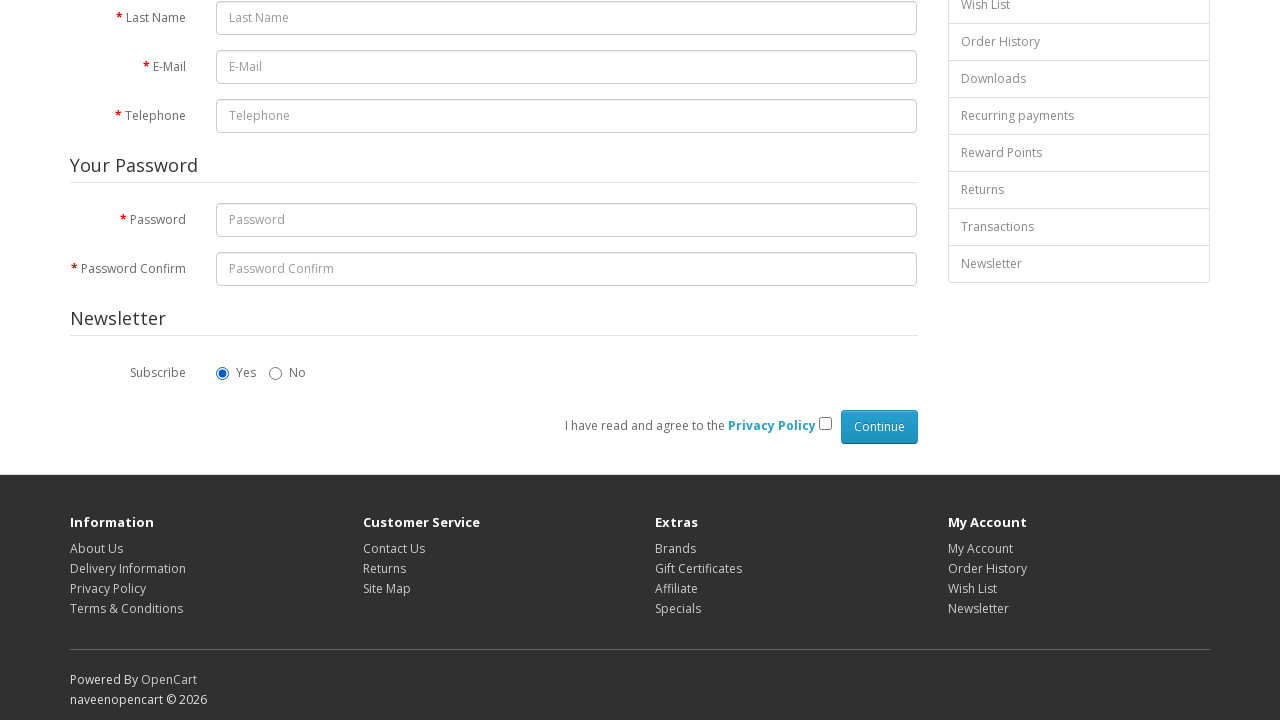

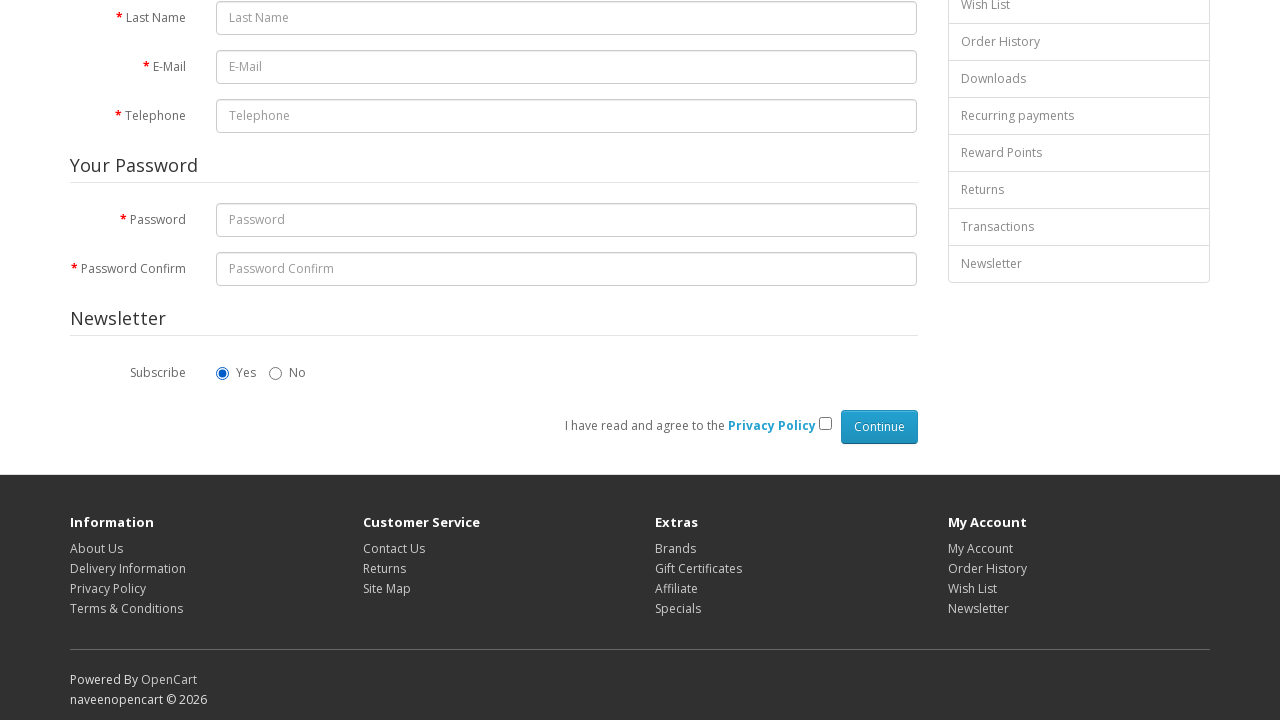